Tests the search functionality on W3Schools by entering "SQL Tutorial" in the search box, clicking the search button, and verifying the result page displays the correct heading.

Starting URL: https://www.w3schools.com/

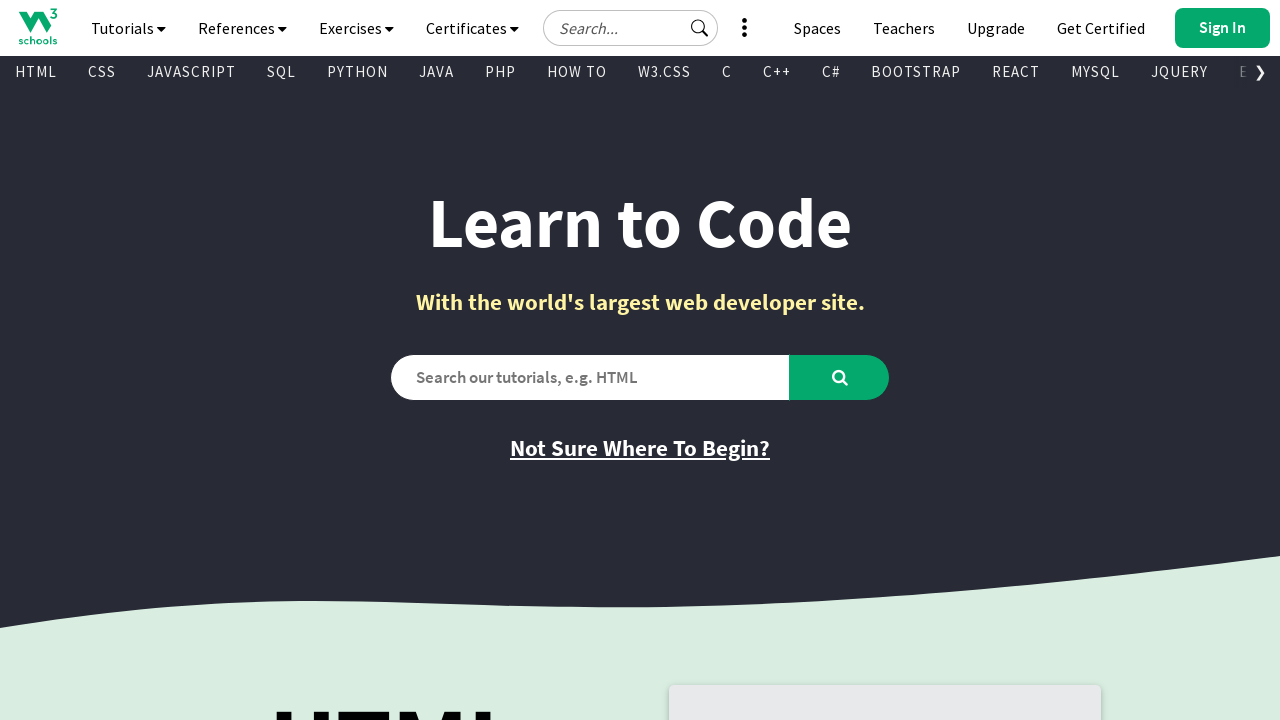

Filled search box with 'SQL Tutorial' on input#search2
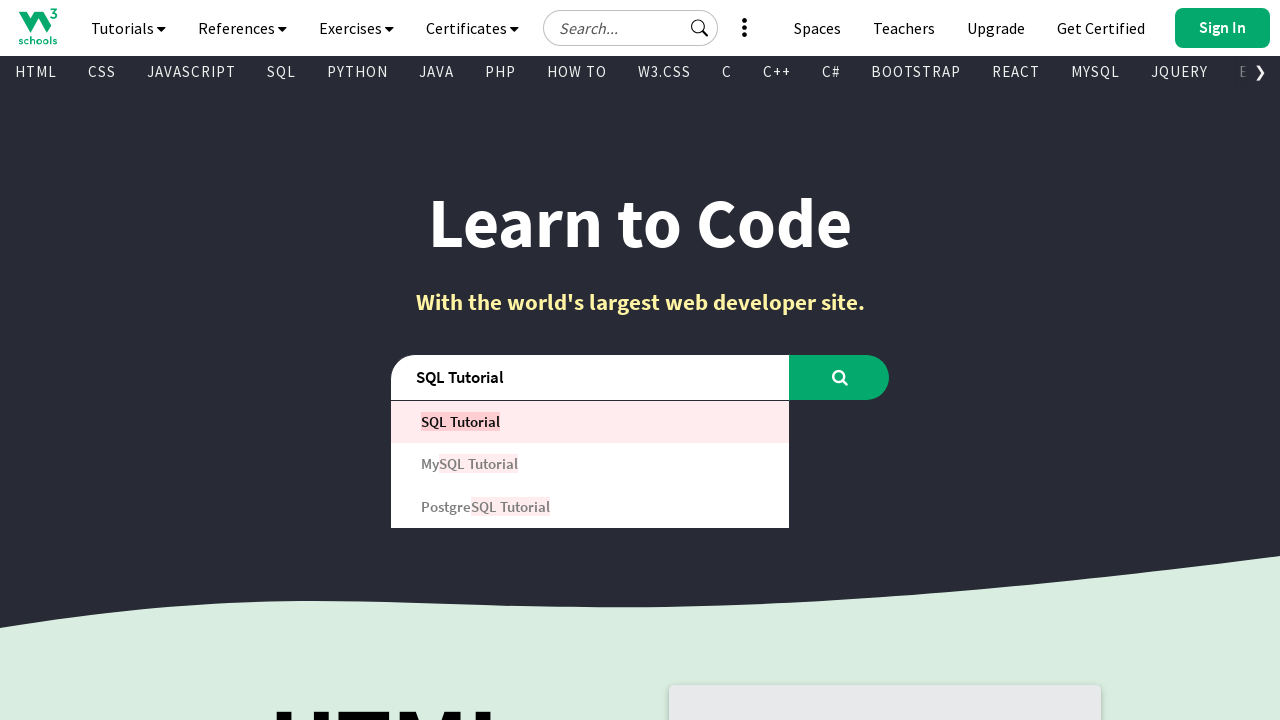

Clicked search button to perform search at (840, 377) on button#learntocode_searchbtn
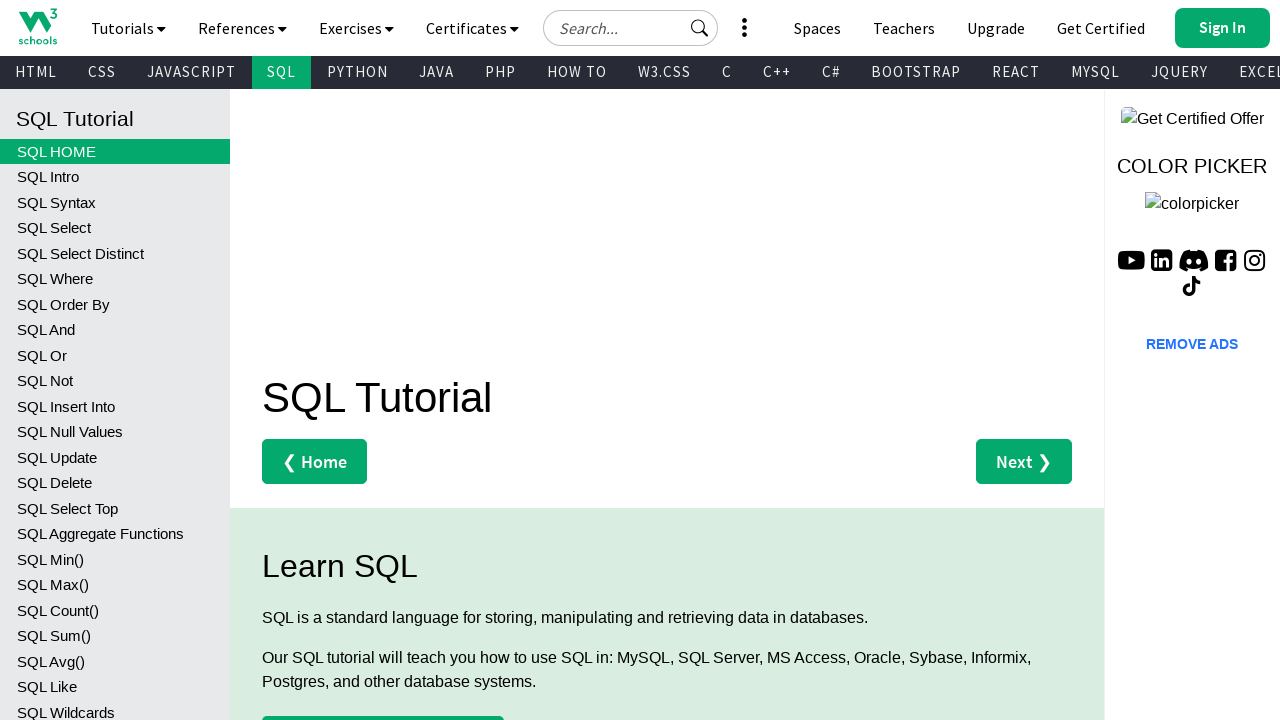

Search results page loaded with heading verified
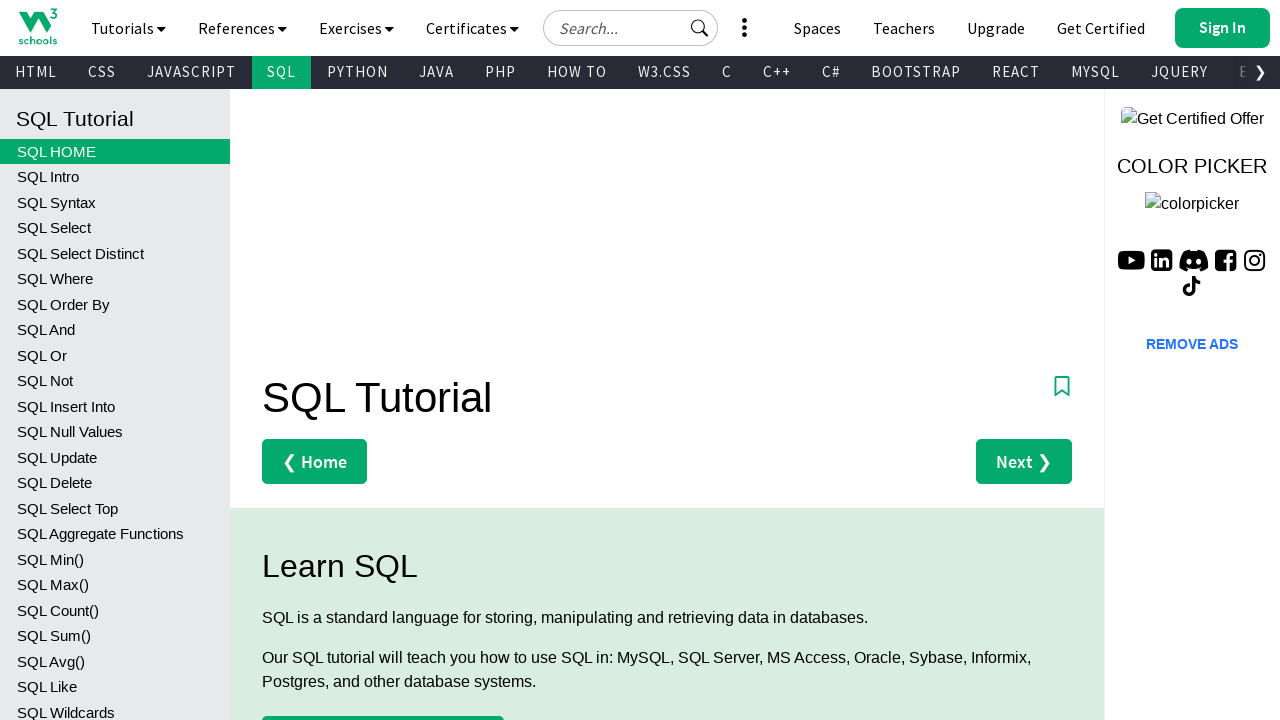

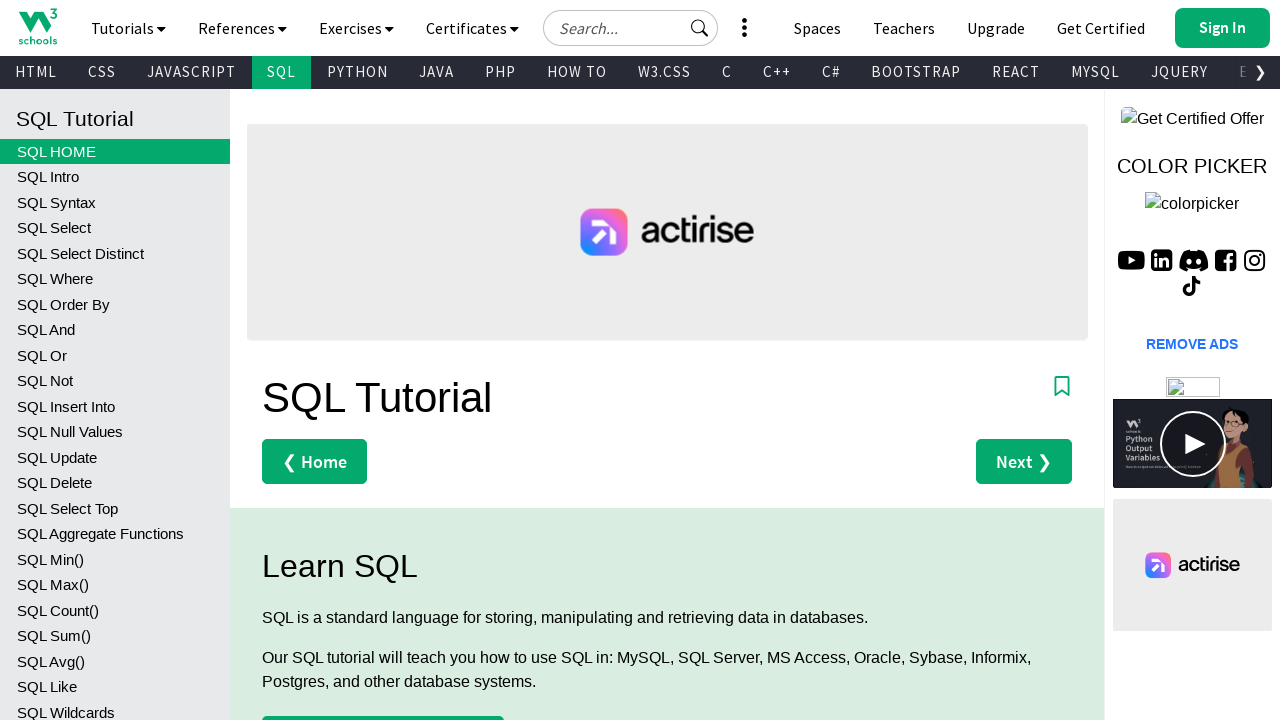